Tests dynamic content loading by clicking a button and waiting for a "Hello World" message to become visible on the page.

Starting URL: https://the-internet.herokuapp.com/dynamic_loading/1

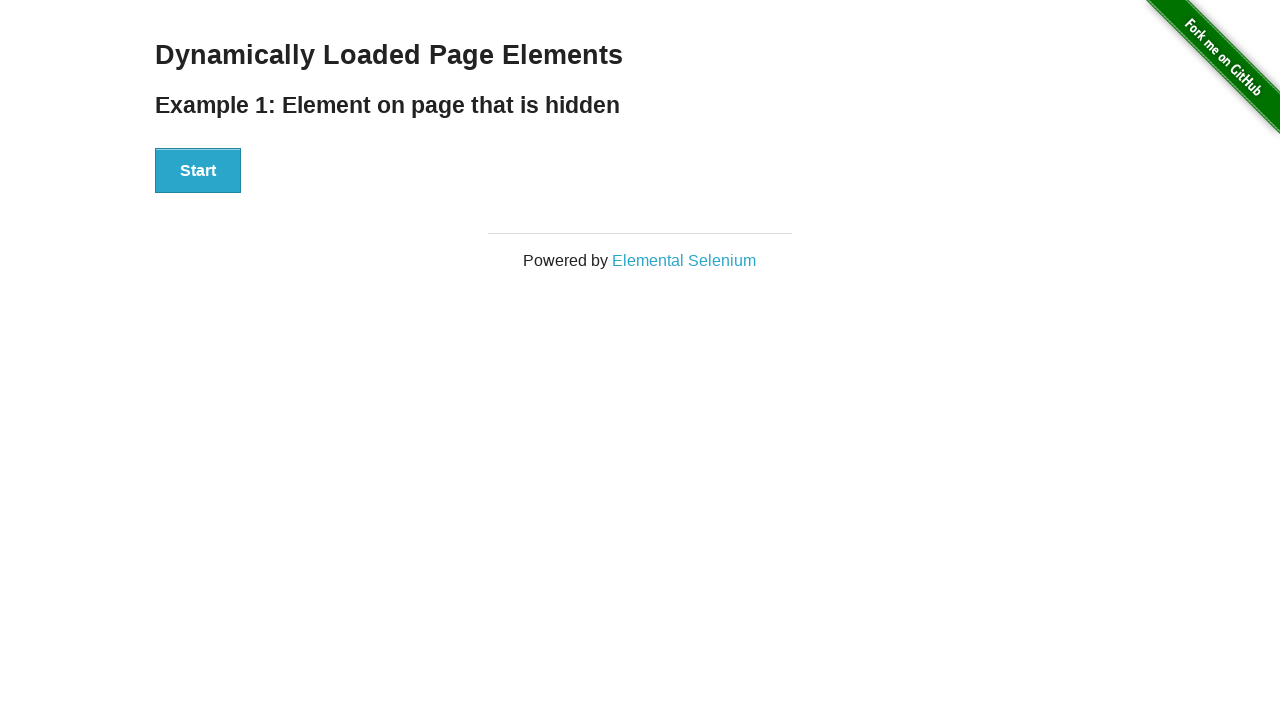

Clicked the start button to trigger dynamic loading at (198, 171) on xpath=//button
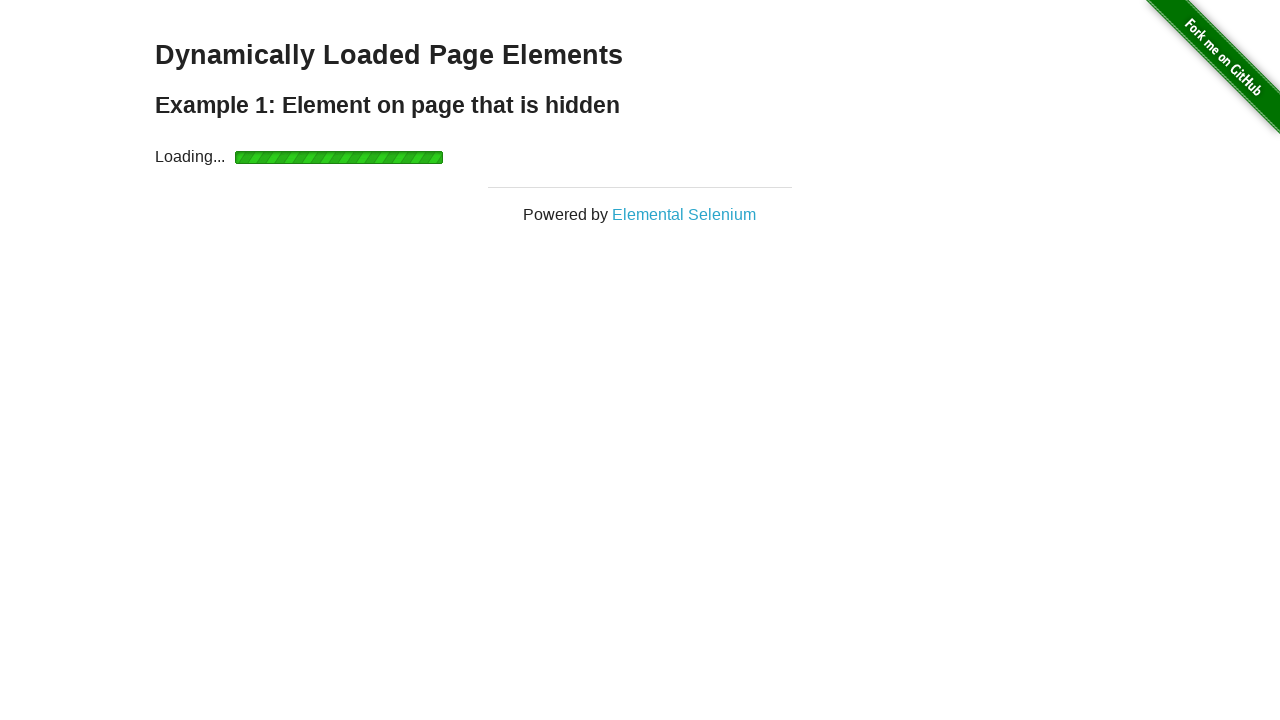

Waited for 'Hello World!' message to become visible
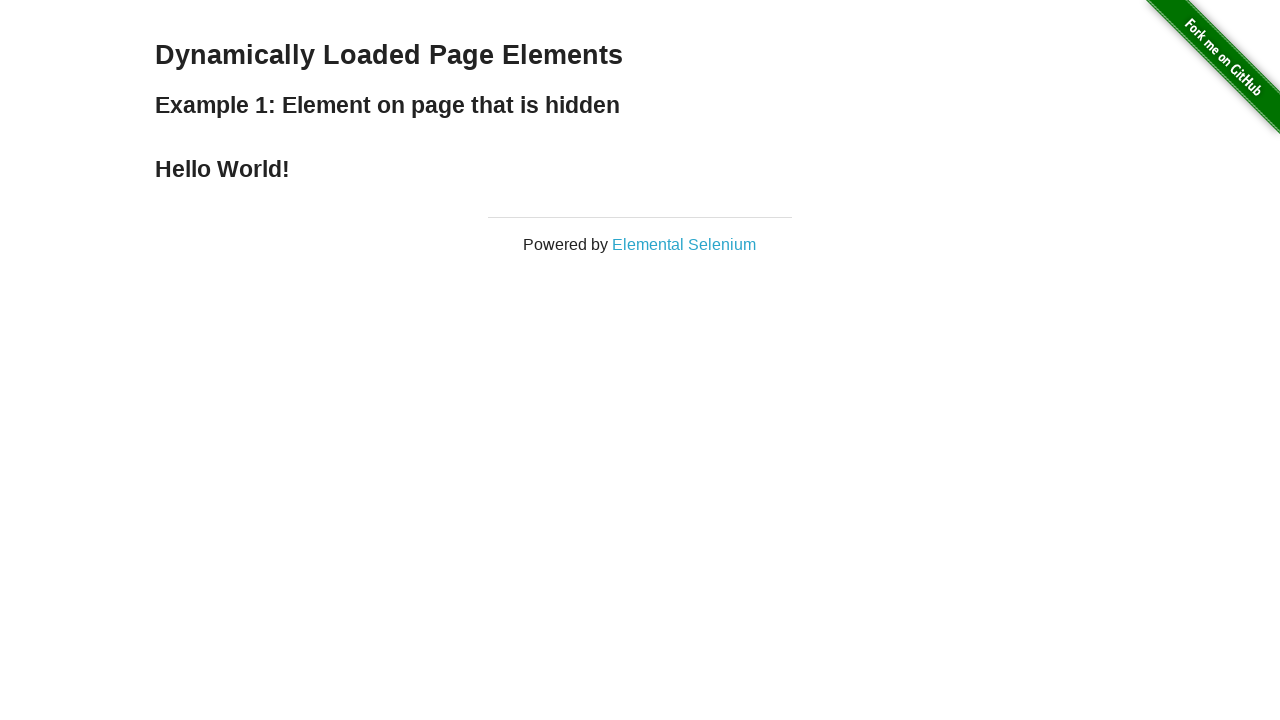

Located the 'Hello World!' element
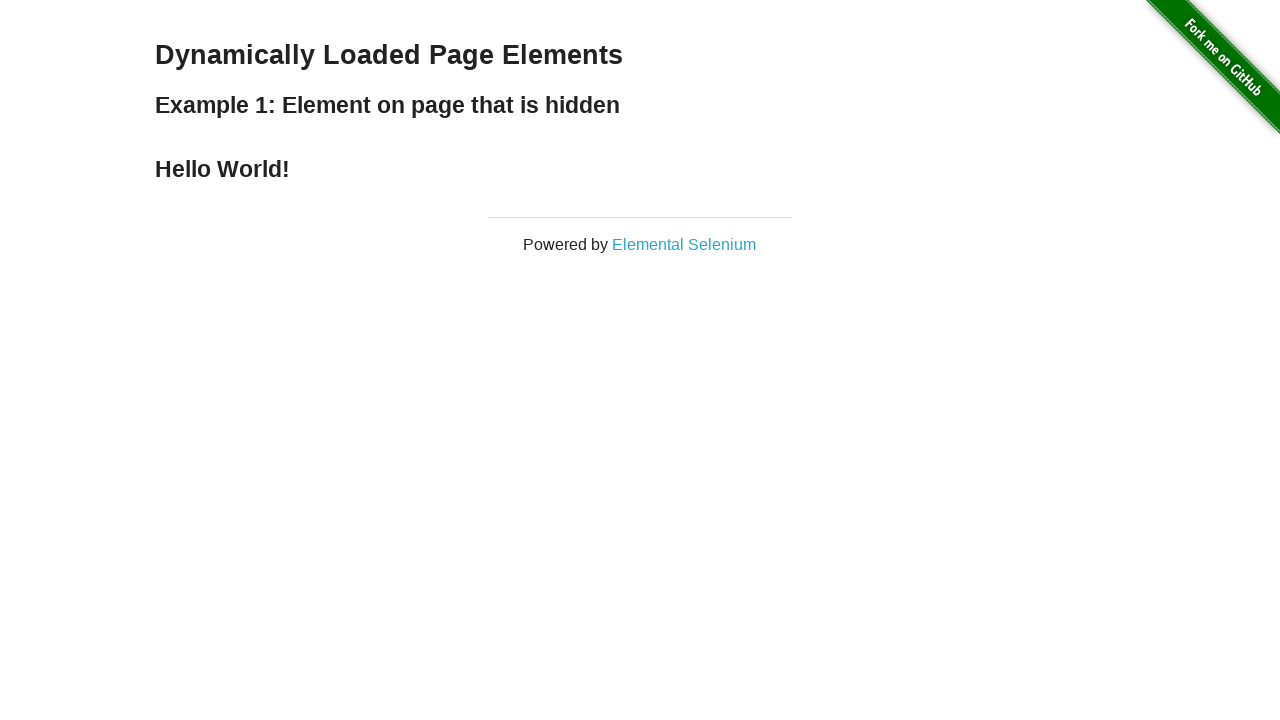

Retrieved and printed the text content of 'Hello World!' element
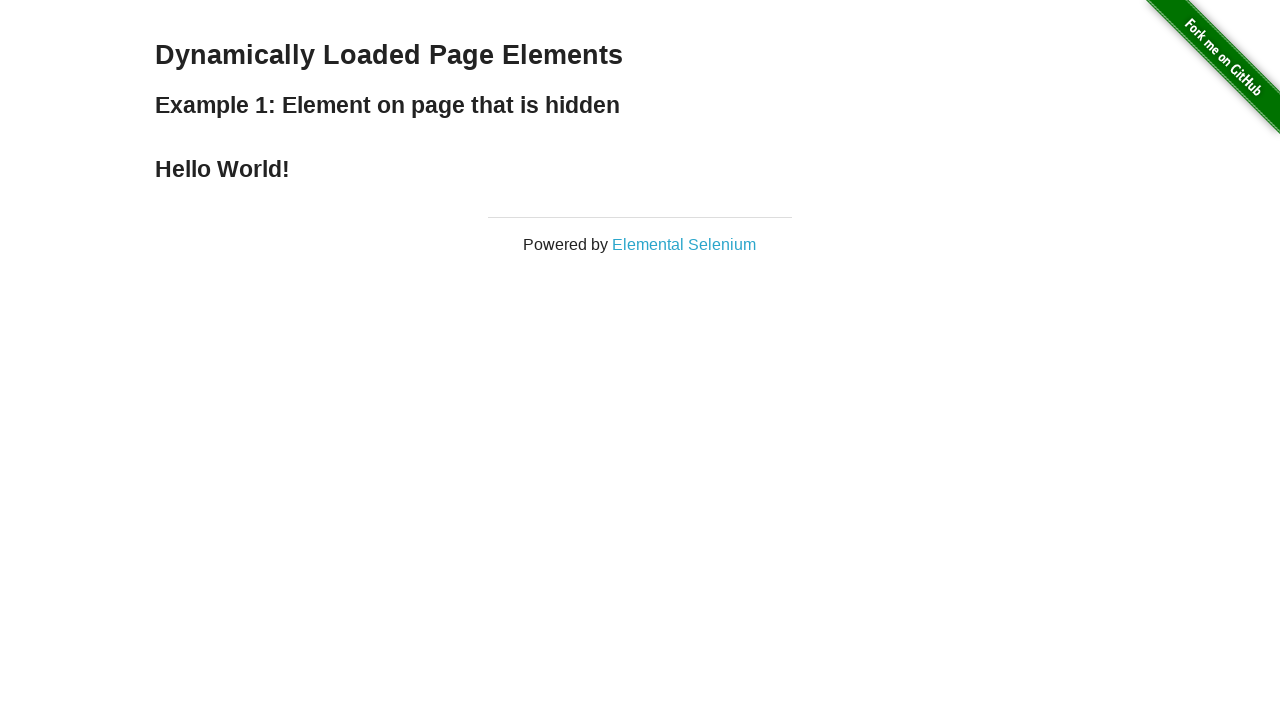

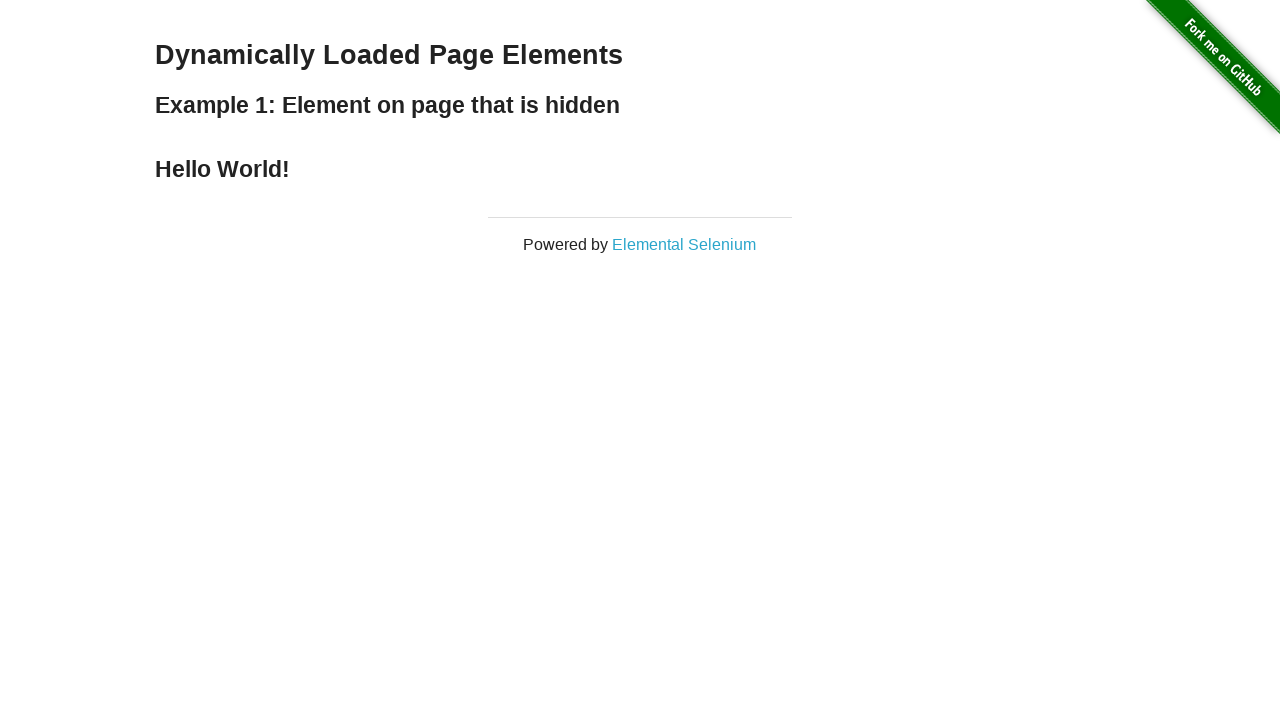